Tests returning a rented cat by entering ID 2 and verifying the cat is returned

Starting URL: https://cs1632.appspot.com/

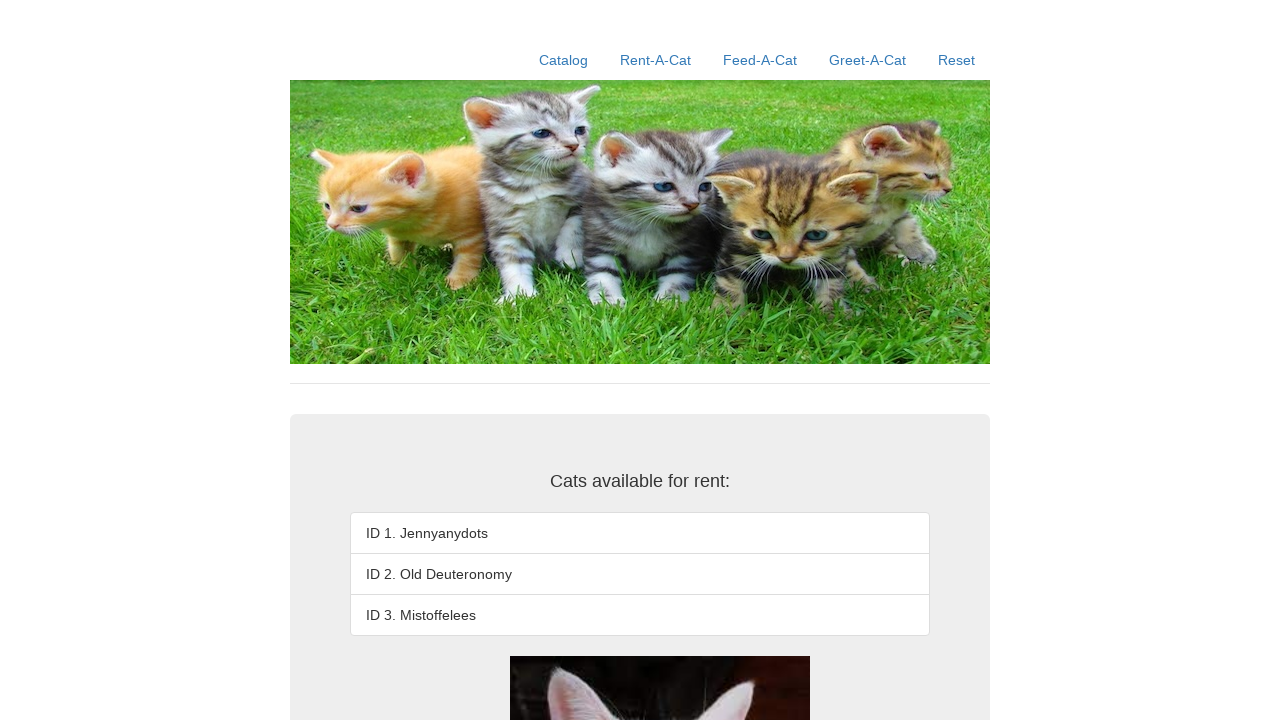

Reset all cat cookies to false (available)
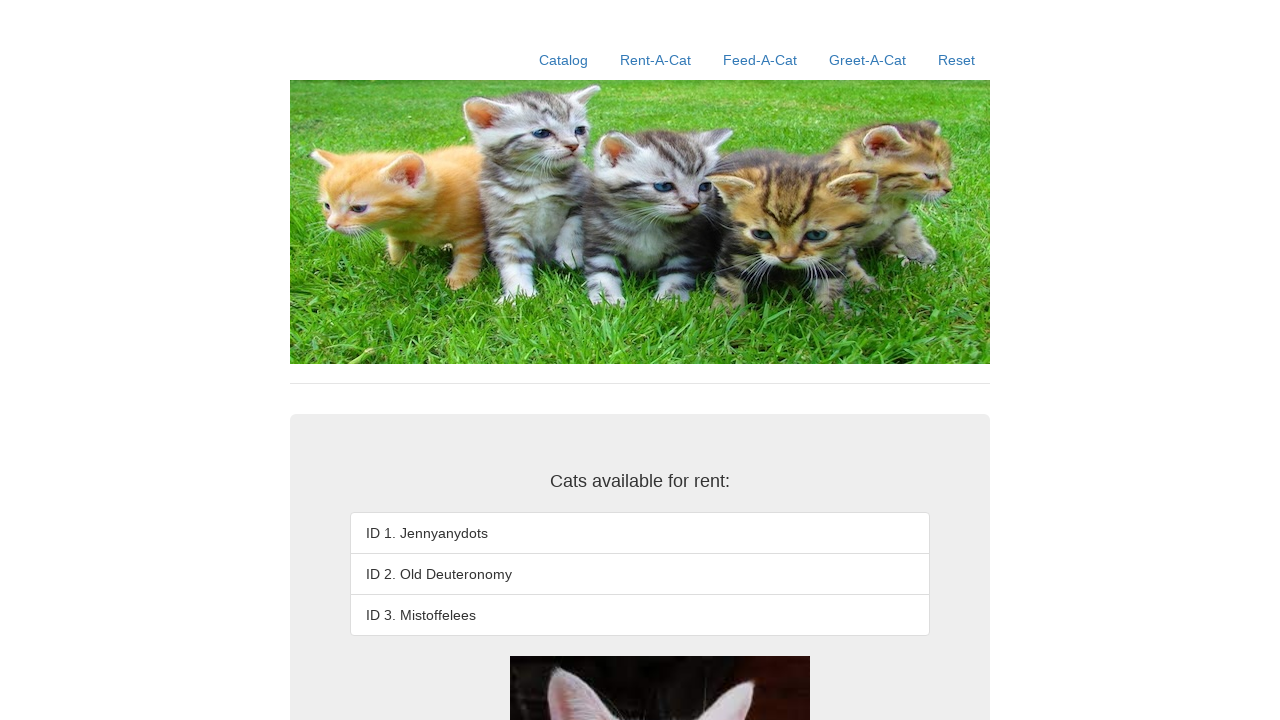

Set cat ID 2 cookie to true (rented)
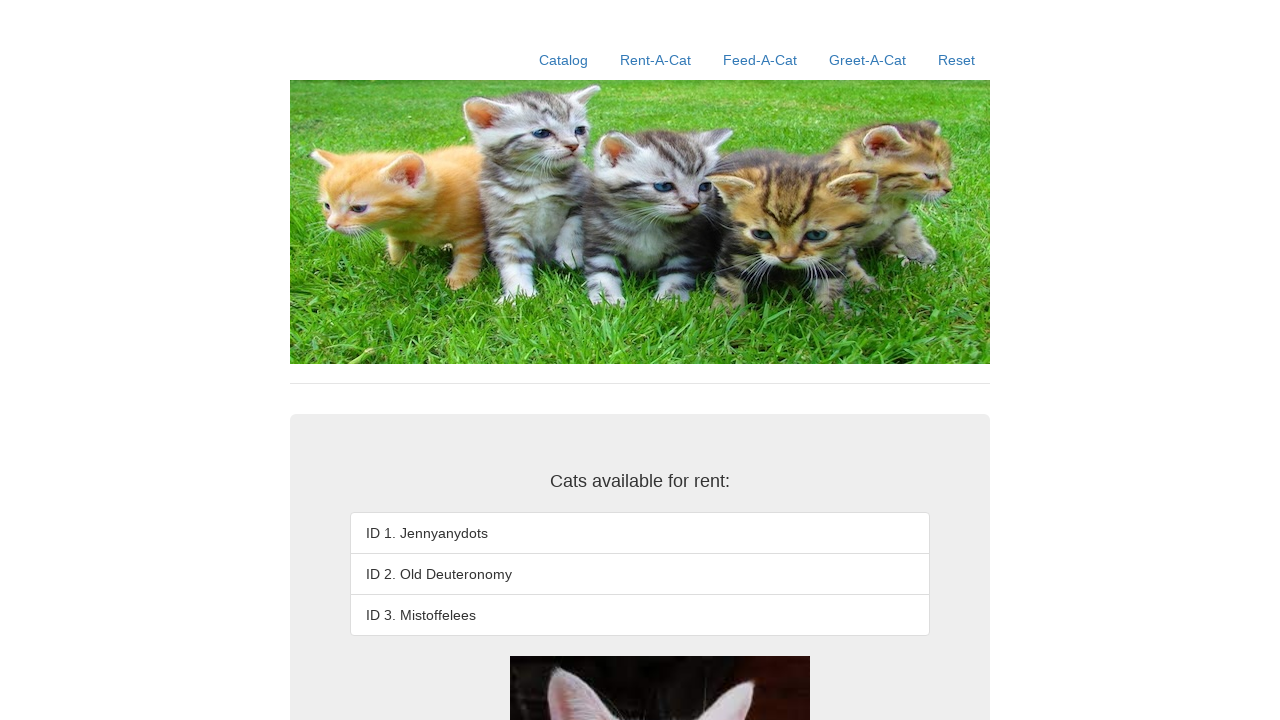

Clicked Rent-A-Cat link at (656, 60) on text=Rent-A-Cat
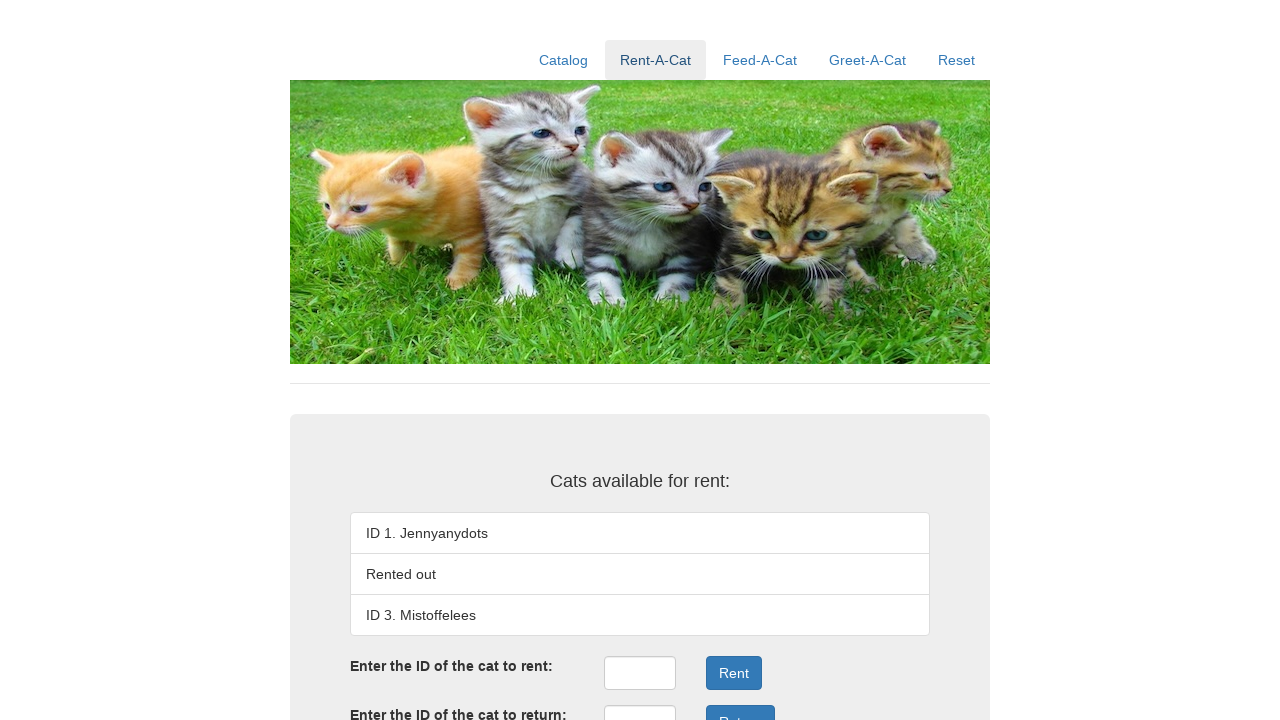

Clicked return ID input field at (640, 703) on #returnID
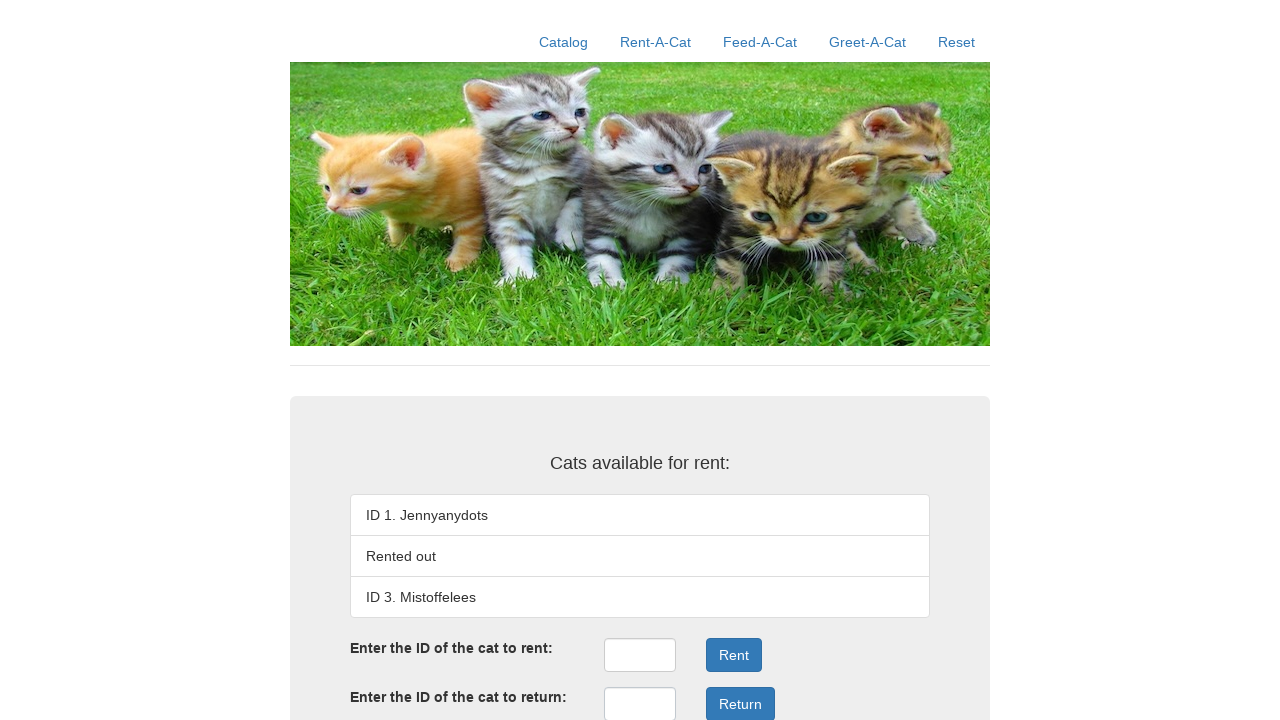

Entered cat ID 2 in return field on #returnID
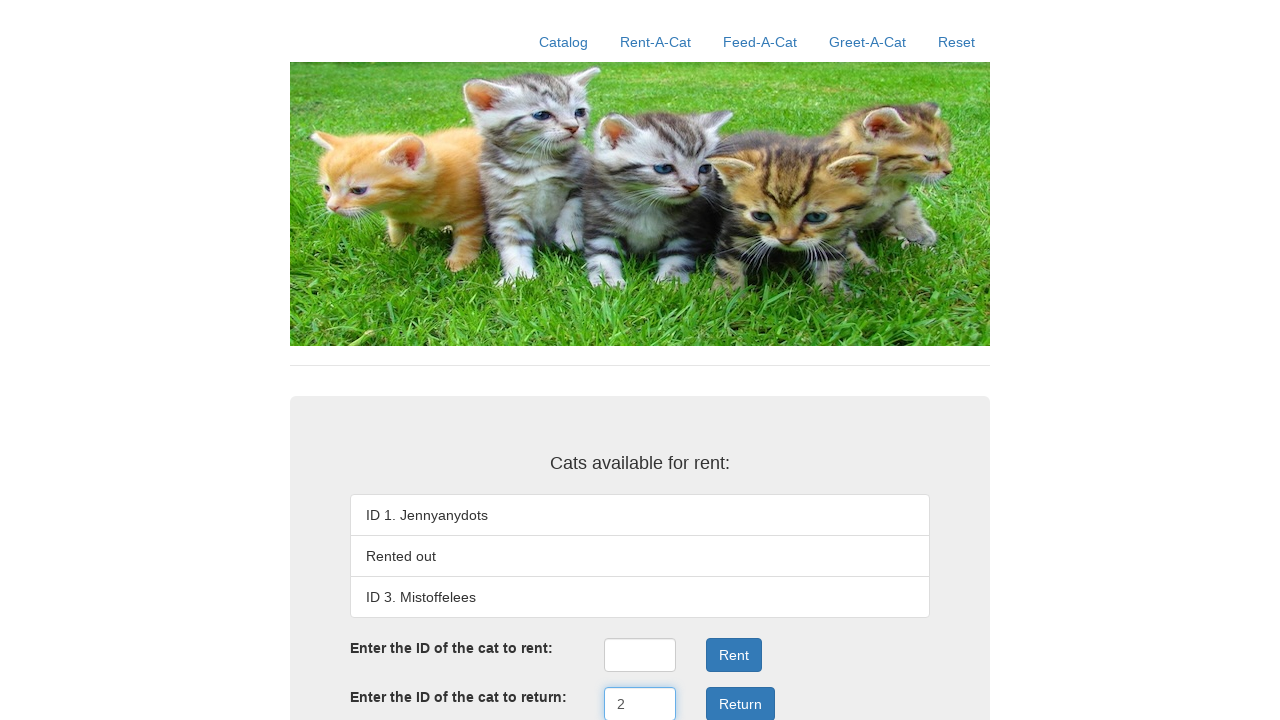

Clicked Return button to process return at (740, 703) on xpath=//button[text()='Return']
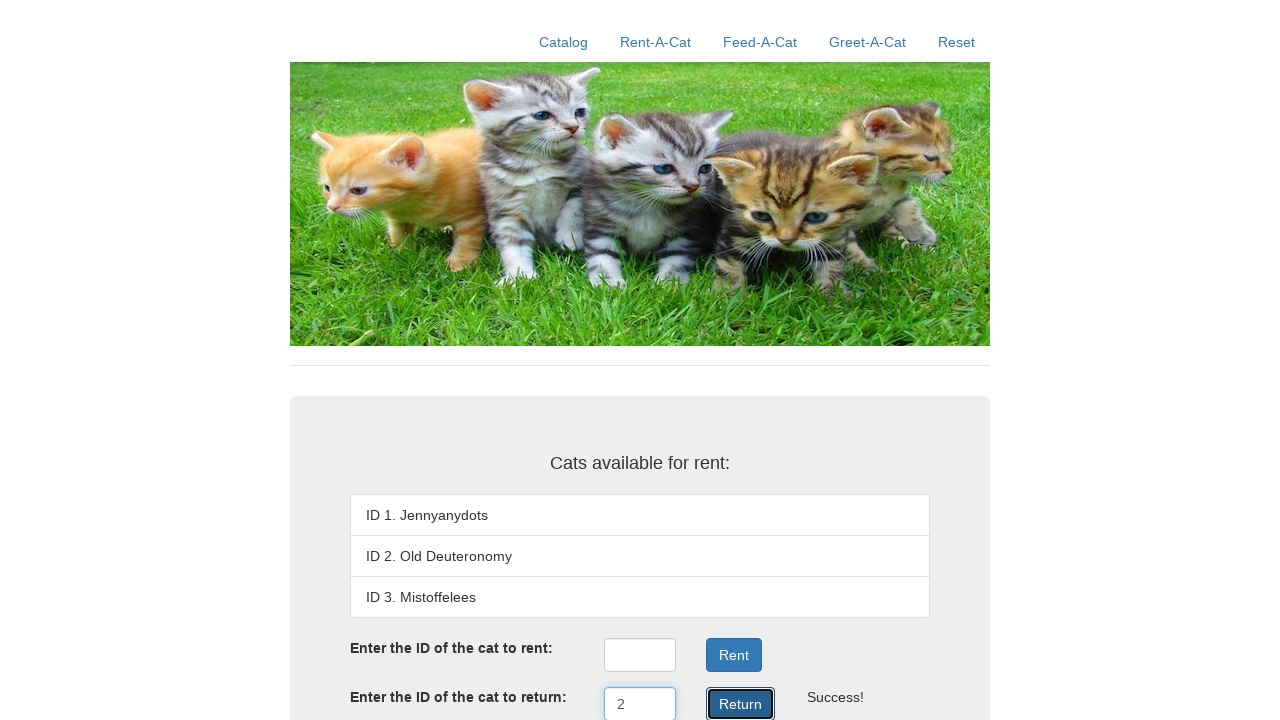

Waited for cat ID 1 element to load
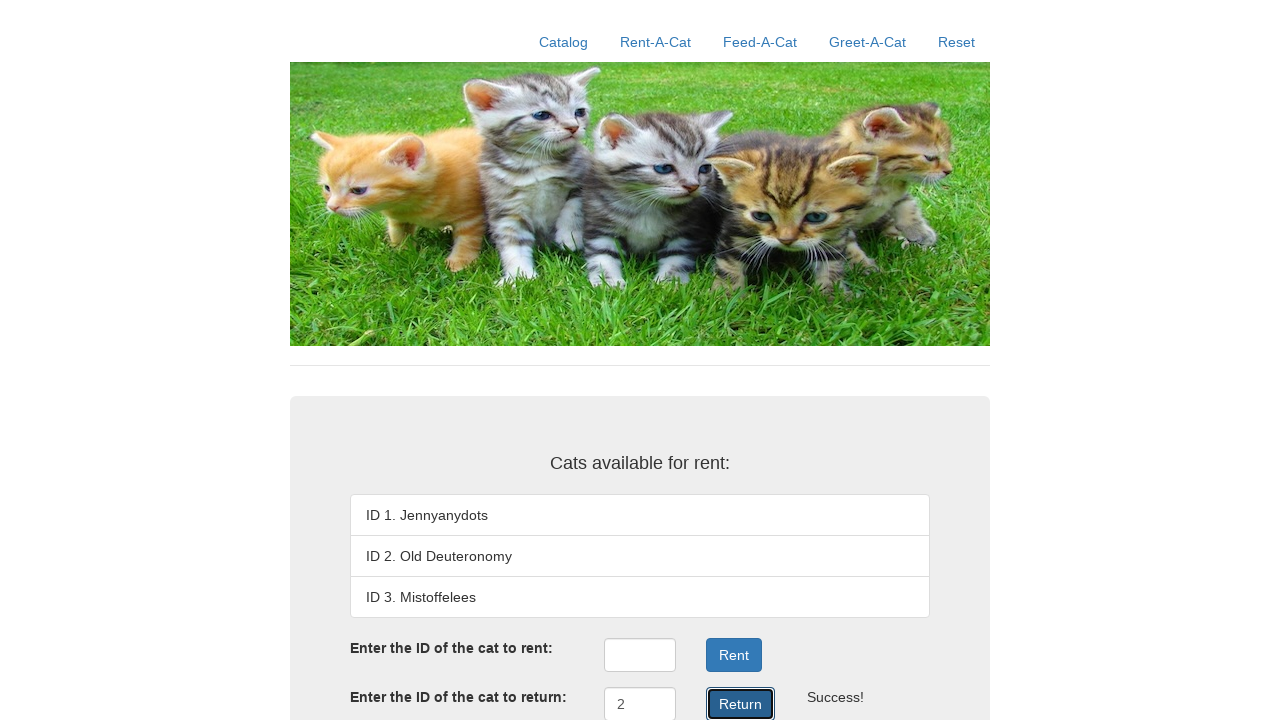

Verified cat ID 1 (Jennyanydots) is displayed
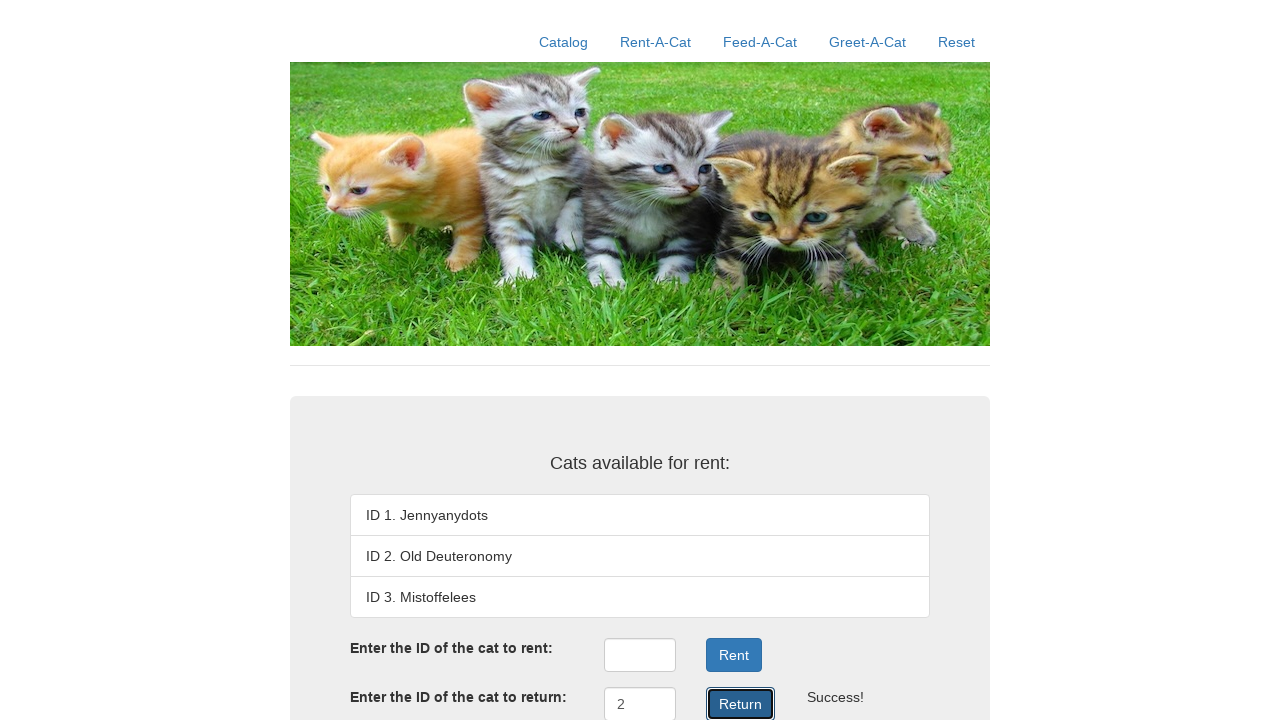

Verified cat ID 2 (Old Deuteronomy) is displayed
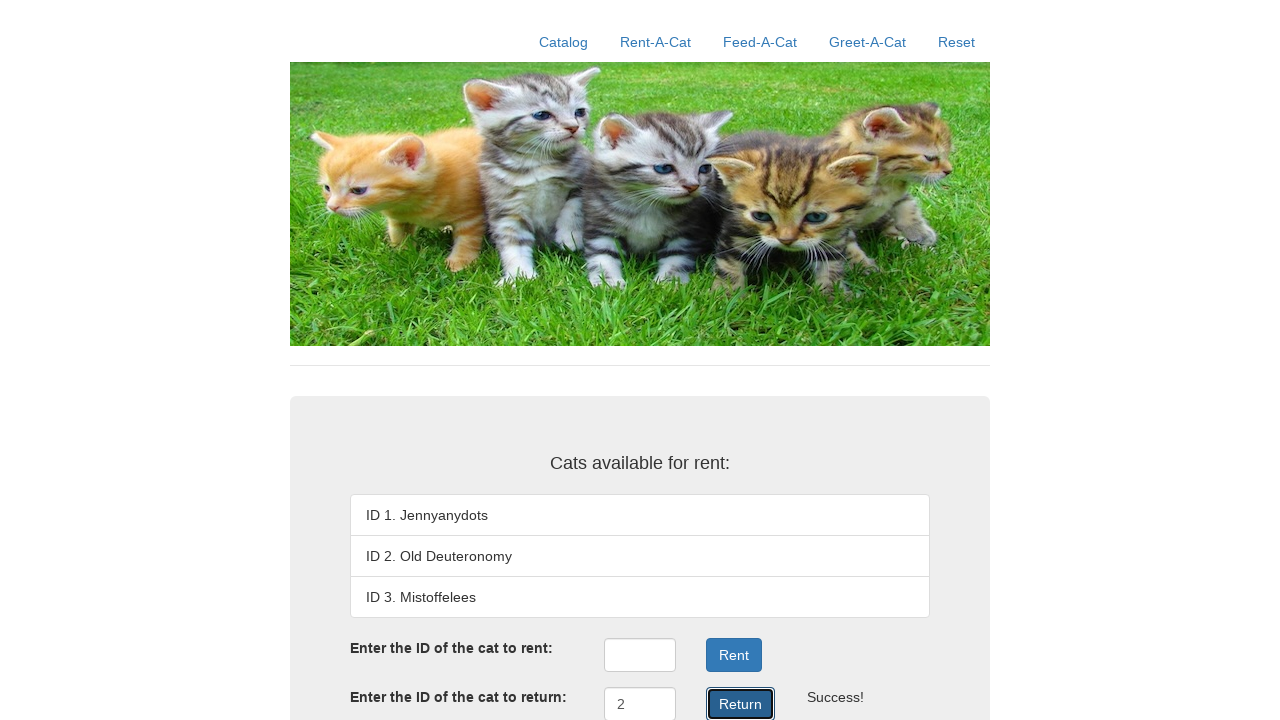

Verified cat ID 3 (Mistoffelees) is displayed
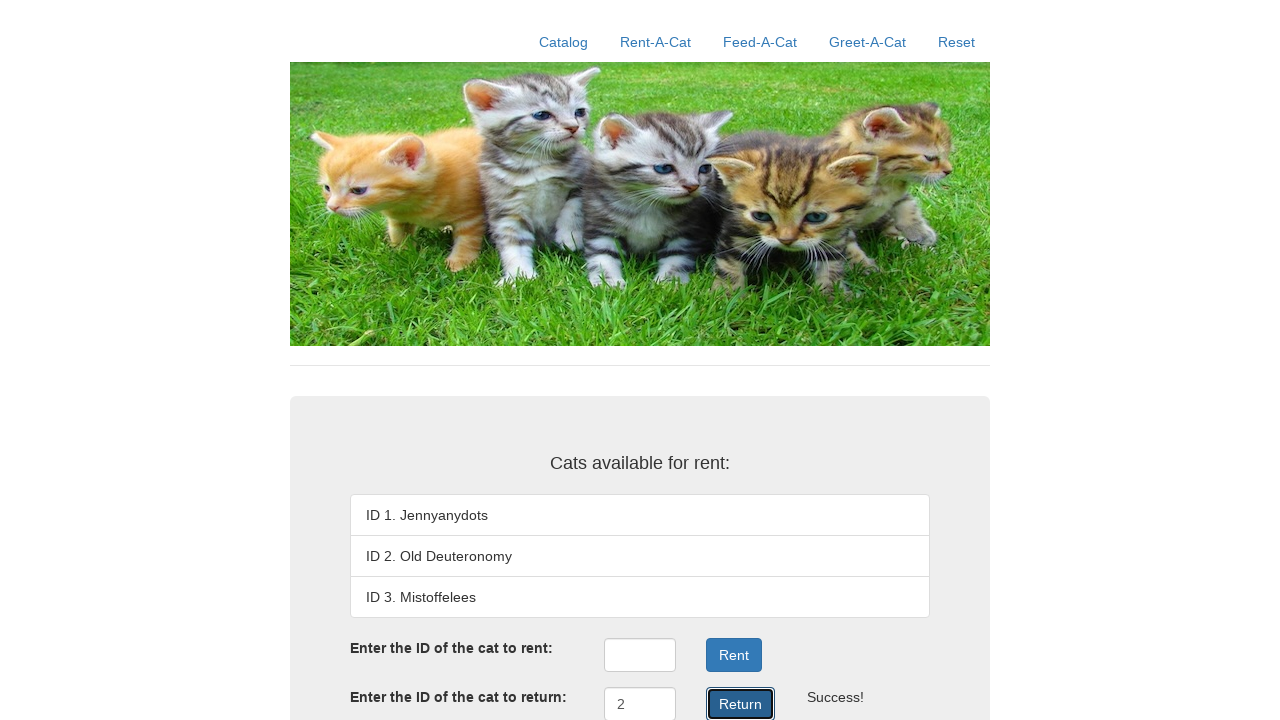

Verified return result message shows 'Success!'
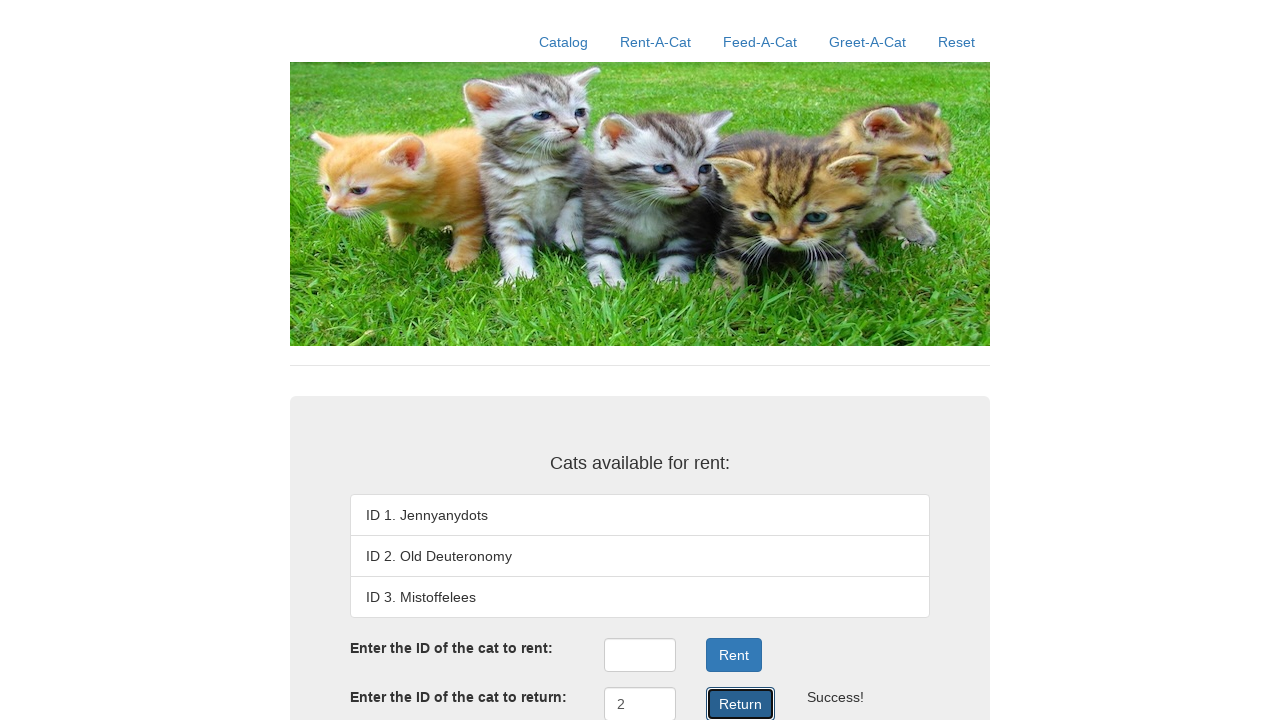

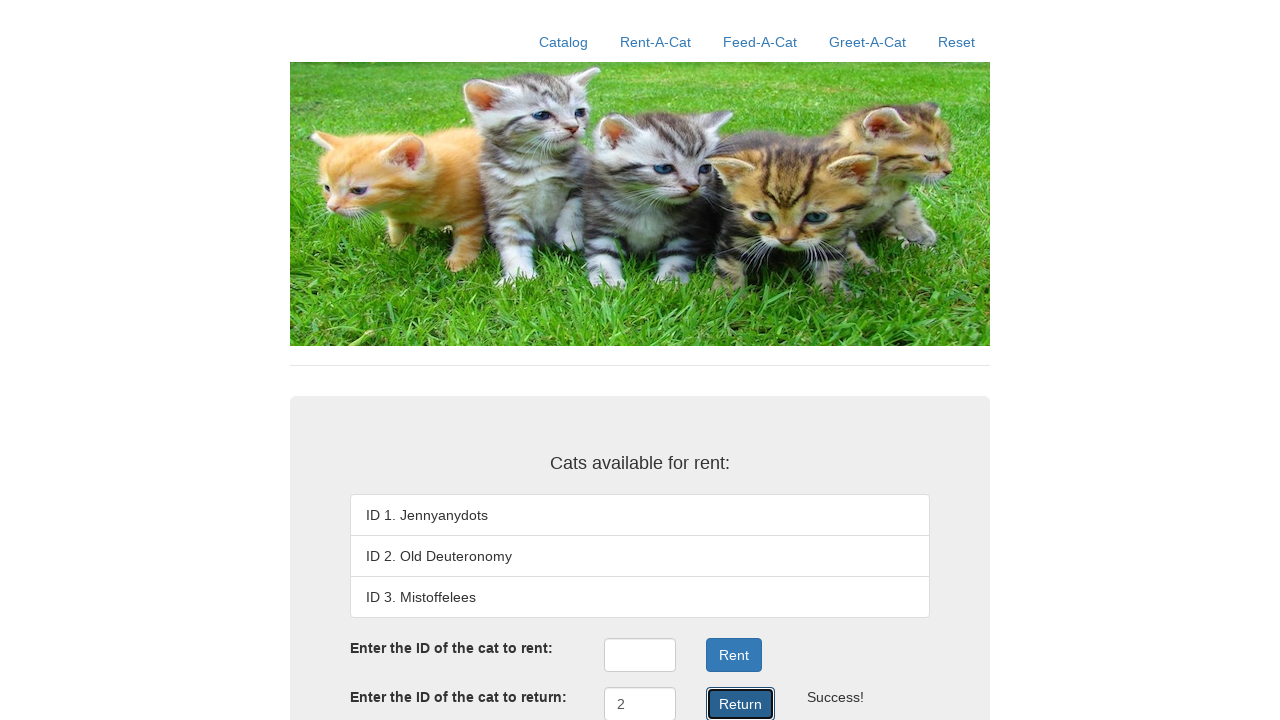